Demonstrates drag and drop functionality by dragging a draggable element onto a droppable target within an iframe on the jQuery UI demo page.

Starting URL: https://jqueryui.com/droppable/

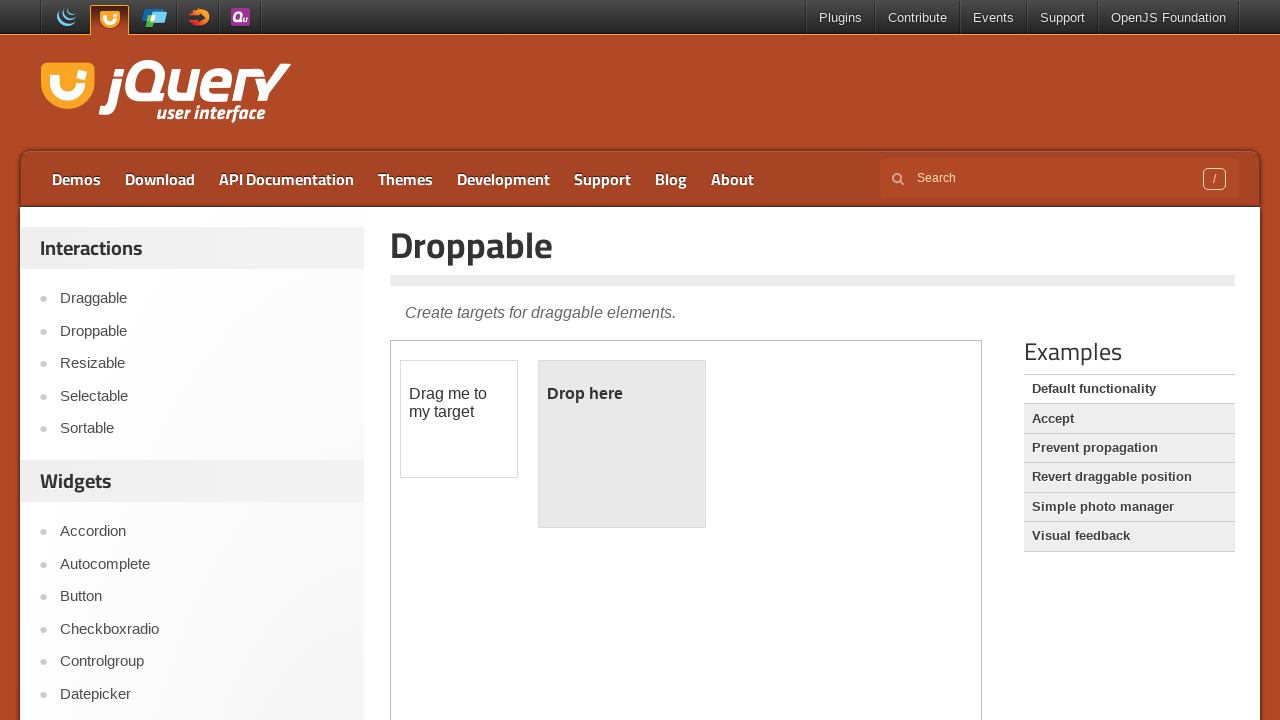

Navigated to jQuery UI droppable demo page
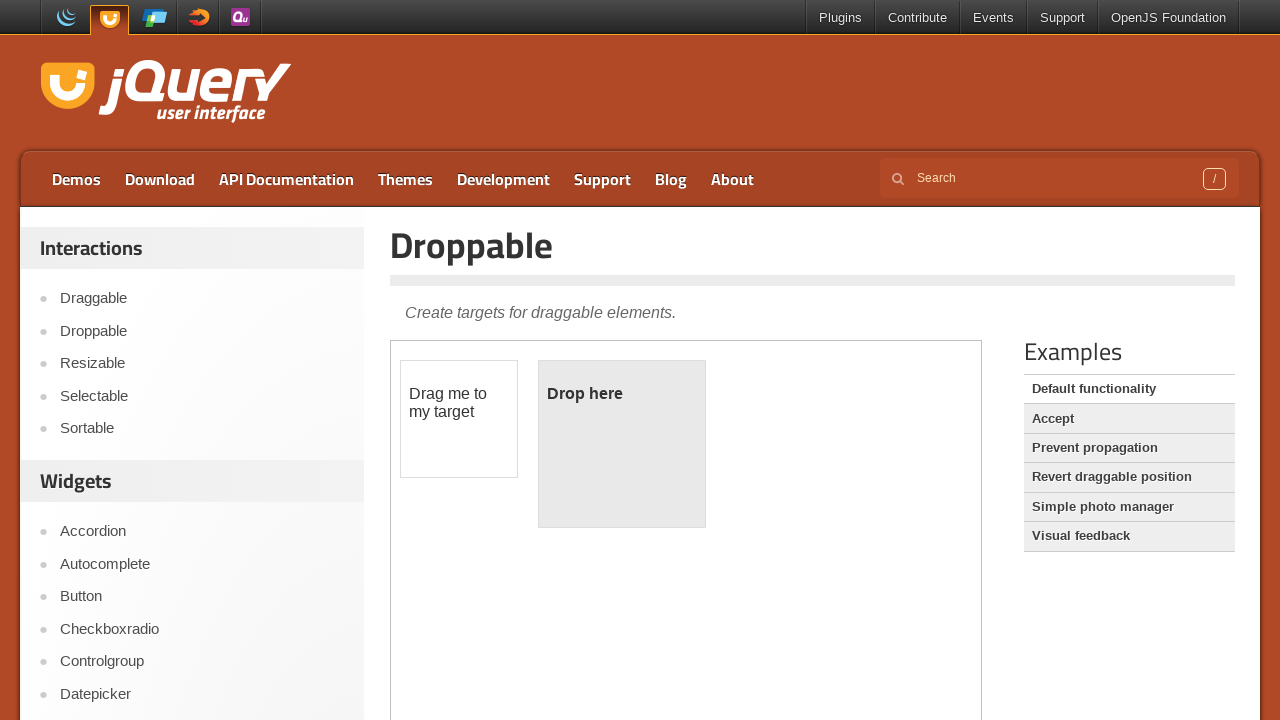

Located iframe containing drag and drop demo
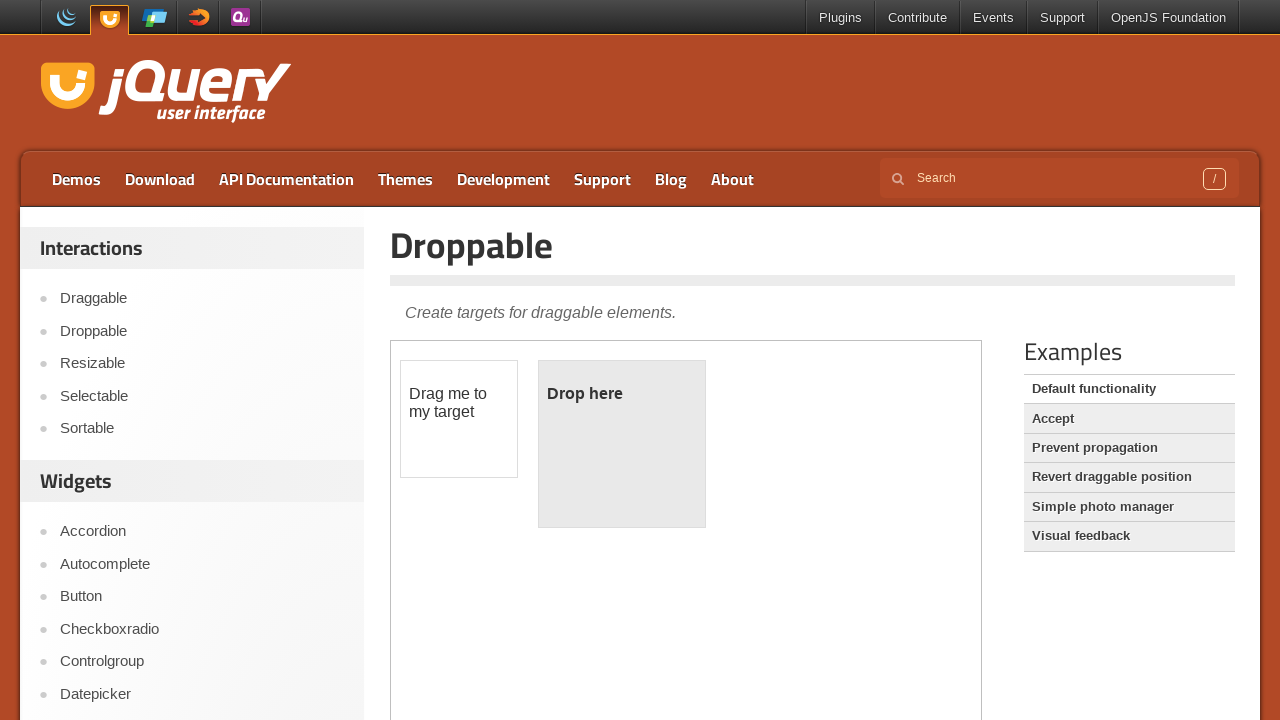

Located draggable element with id 'draggable'
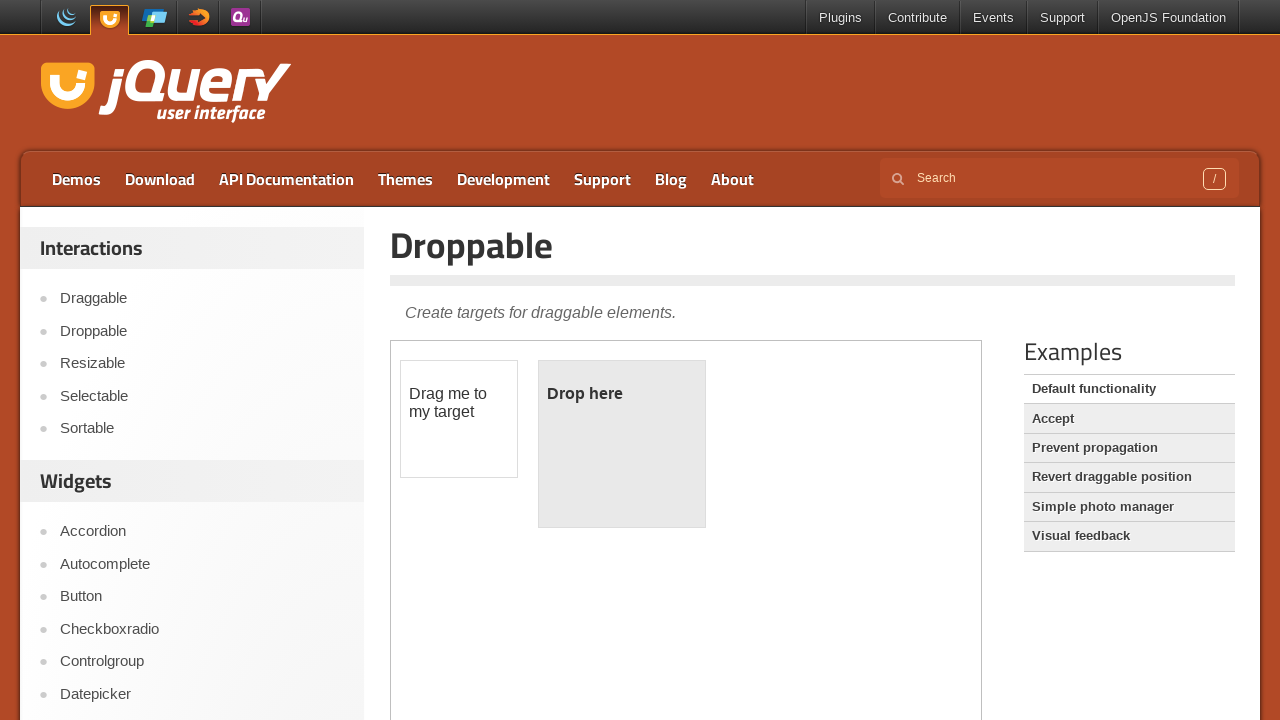

Located droppable target element with id 'droppable'
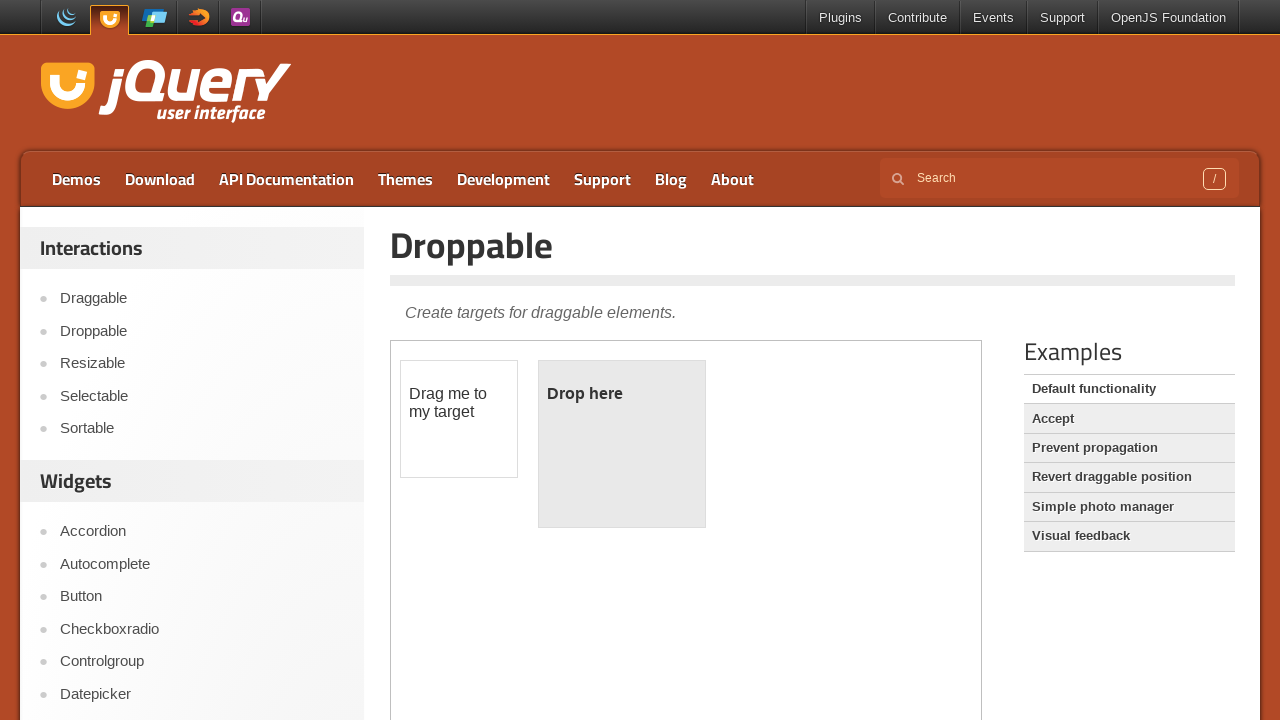

Dragged draggable element onto droppable target at (622, 444)
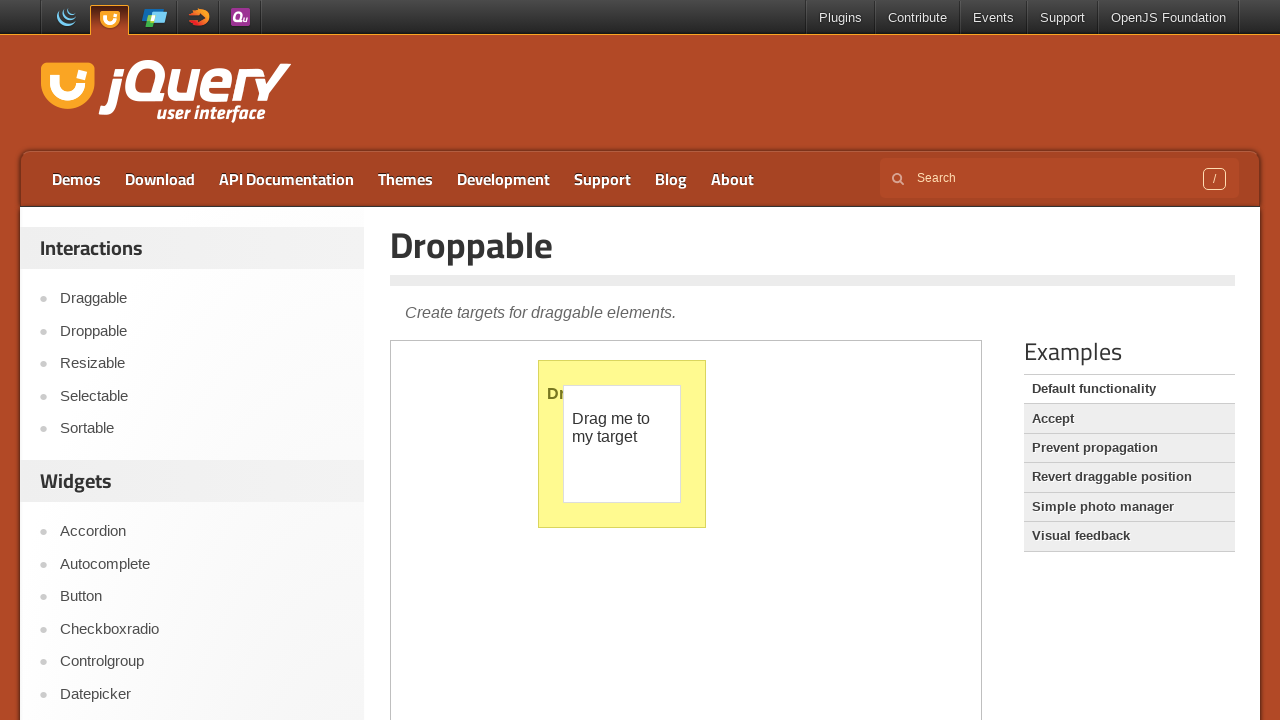

Waited 500ms for drag and drop animation to complete
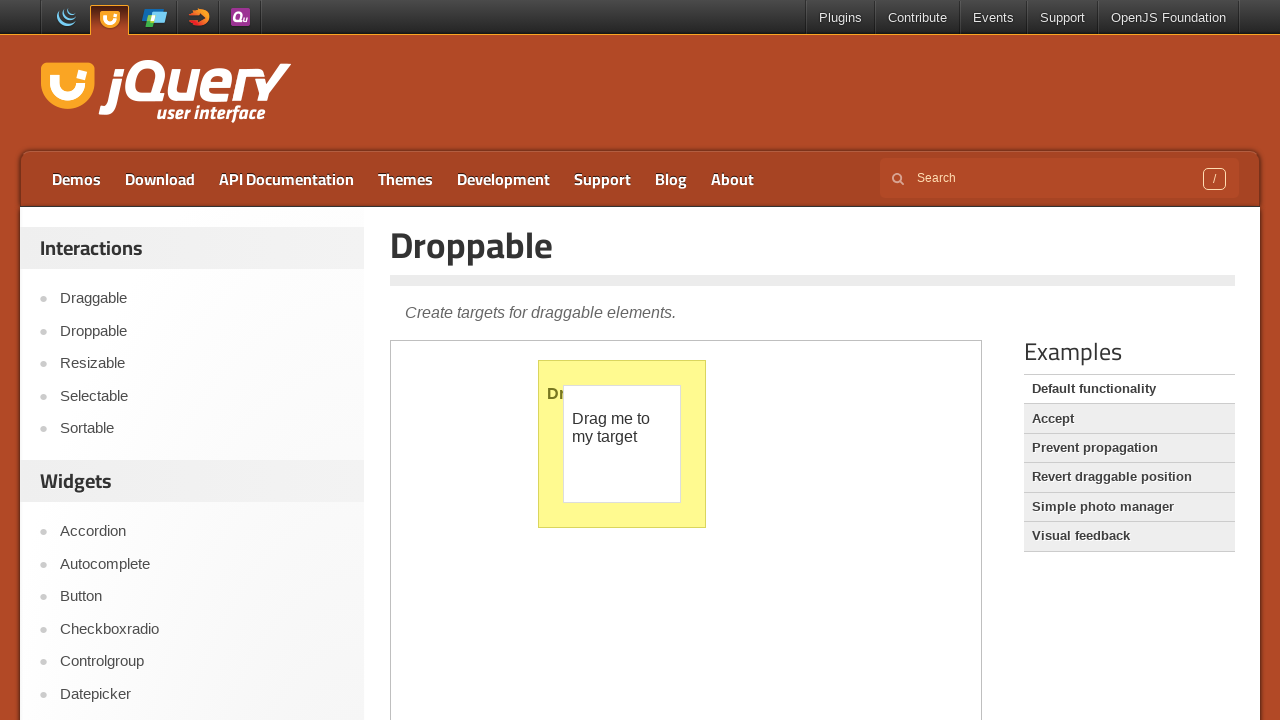

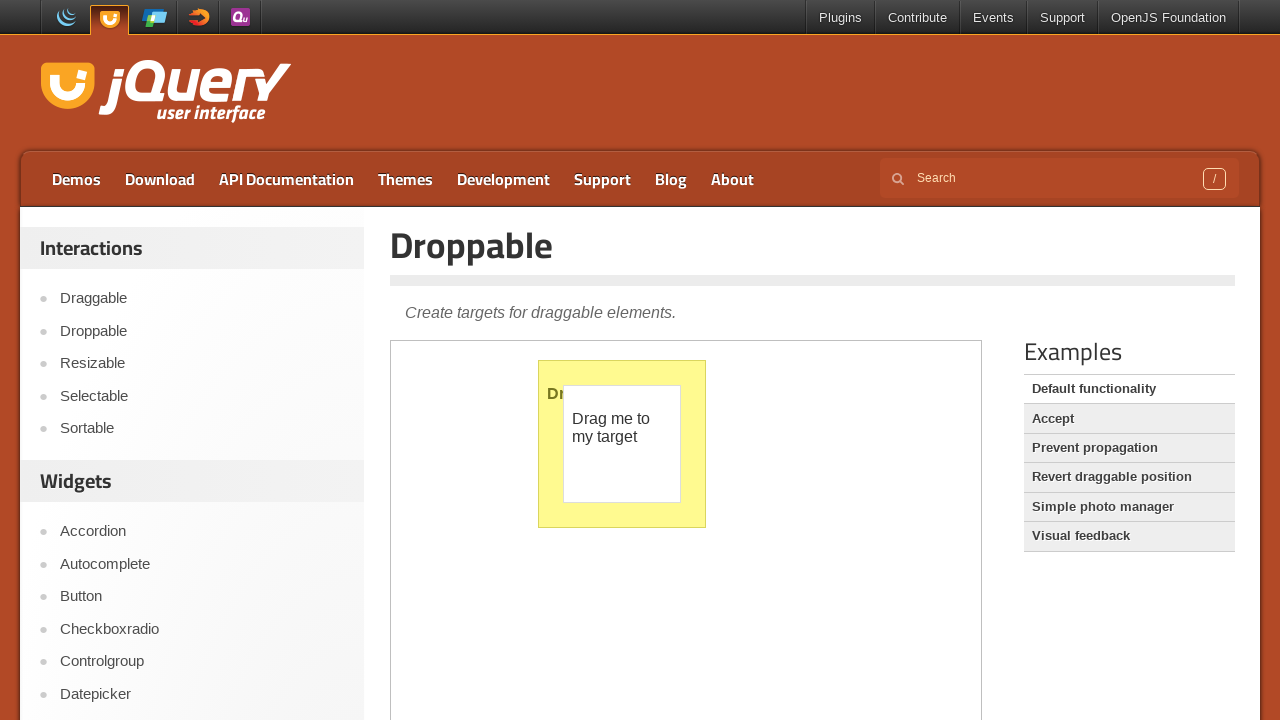